Tests the jQuery UI datepicker widget by navigating through months and selecting a specific date

Starting URL: https://jqueryui.com/datepicker/

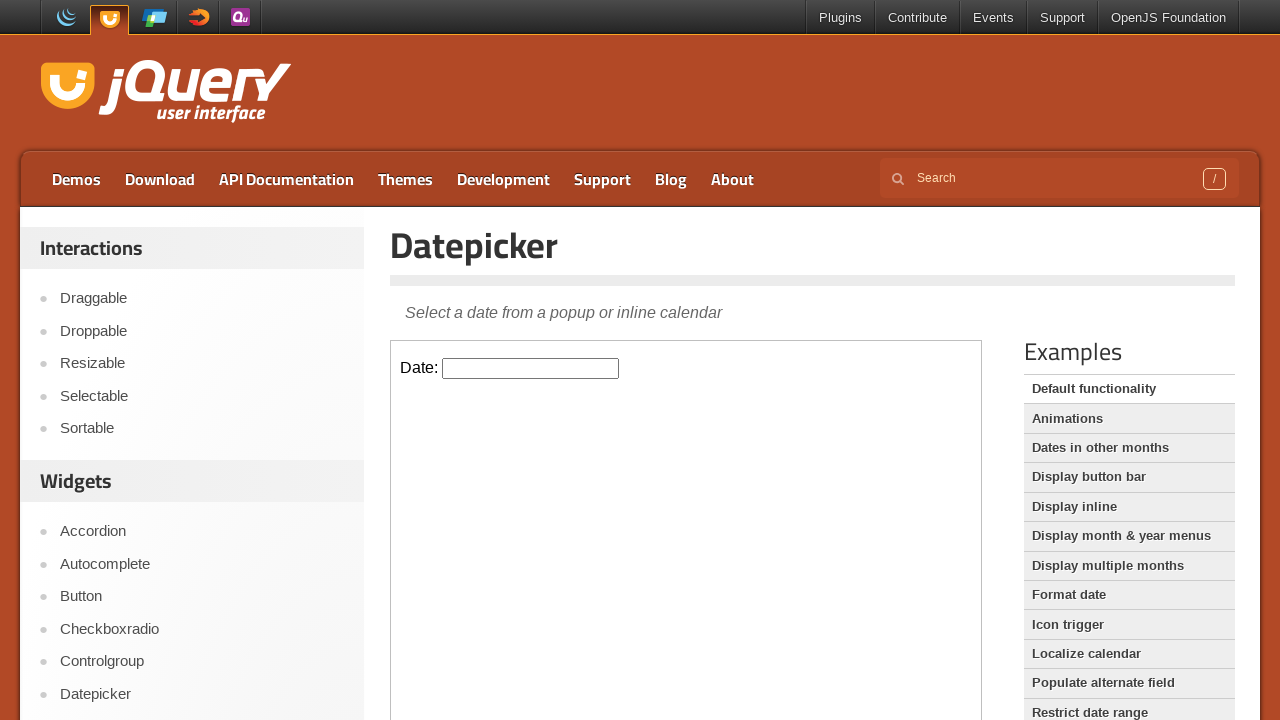

Located the demo iframe containing the datepicker widget
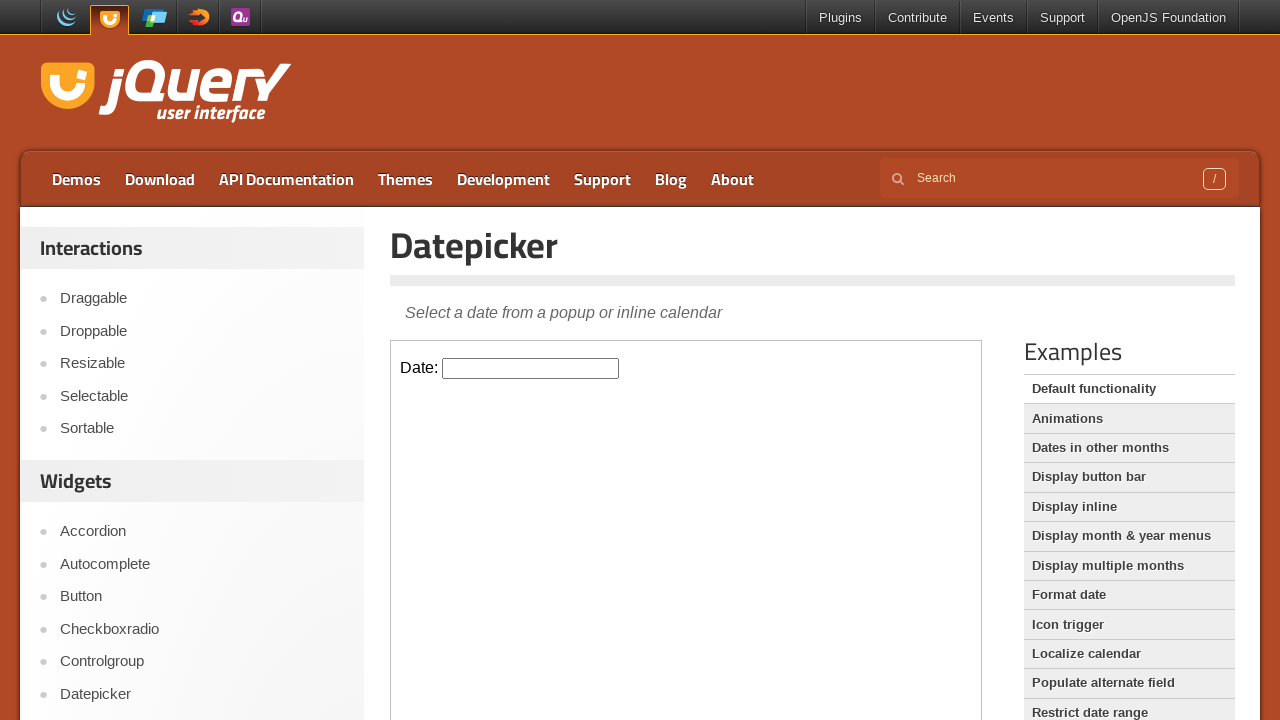

Clicked on the datepicker input field to open the calendar at (531, 368) on .demo-frame >> internal:control=enter-frame >> #datepicker
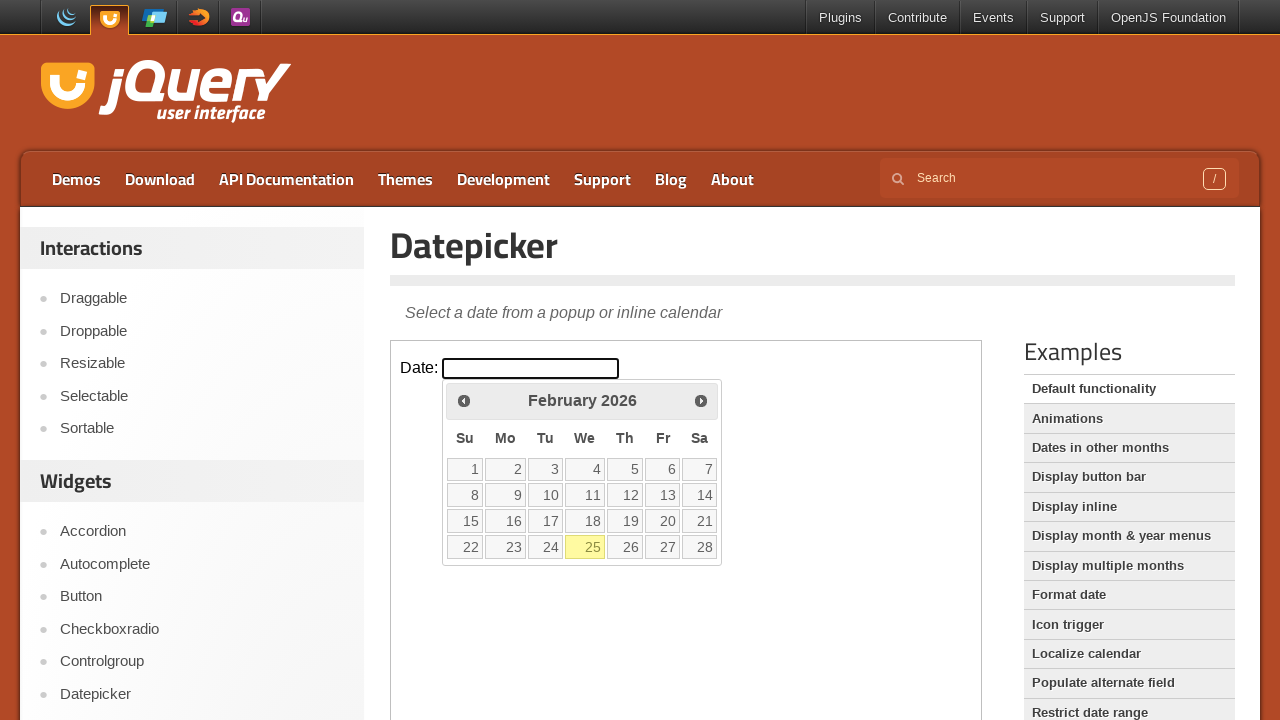

Clicked the Next button to navigate to the next month at (701, 400) on .demo-frame >> internal:control=enter-frame >> text='Next'
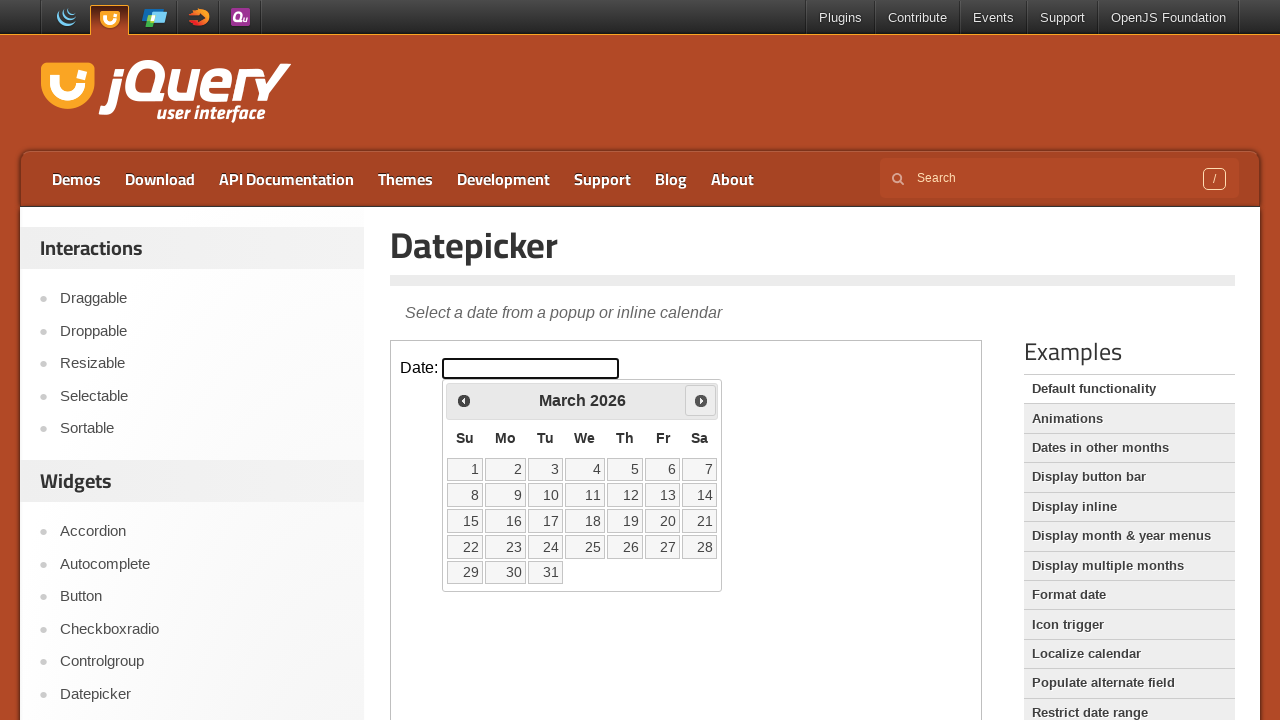

Selected the 14th day of the month at (700, 495) on .demo-frame >> internal:control=enter-frame >> [data-date='14']
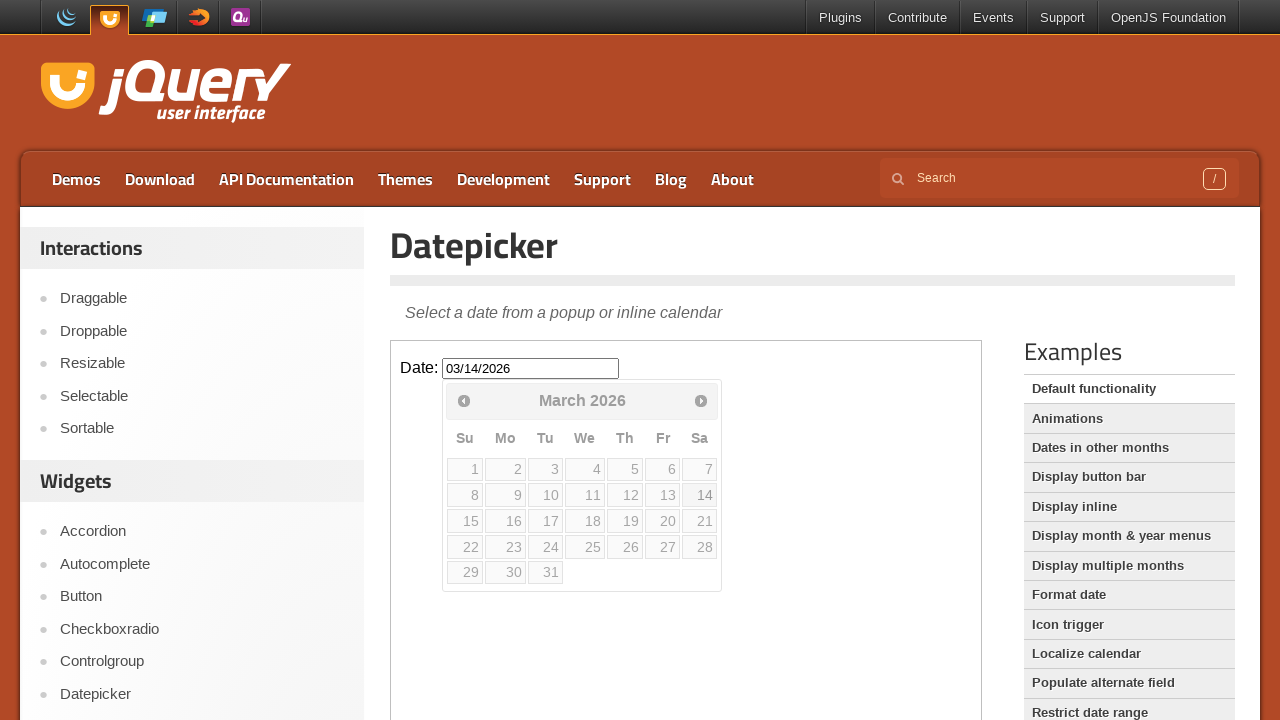

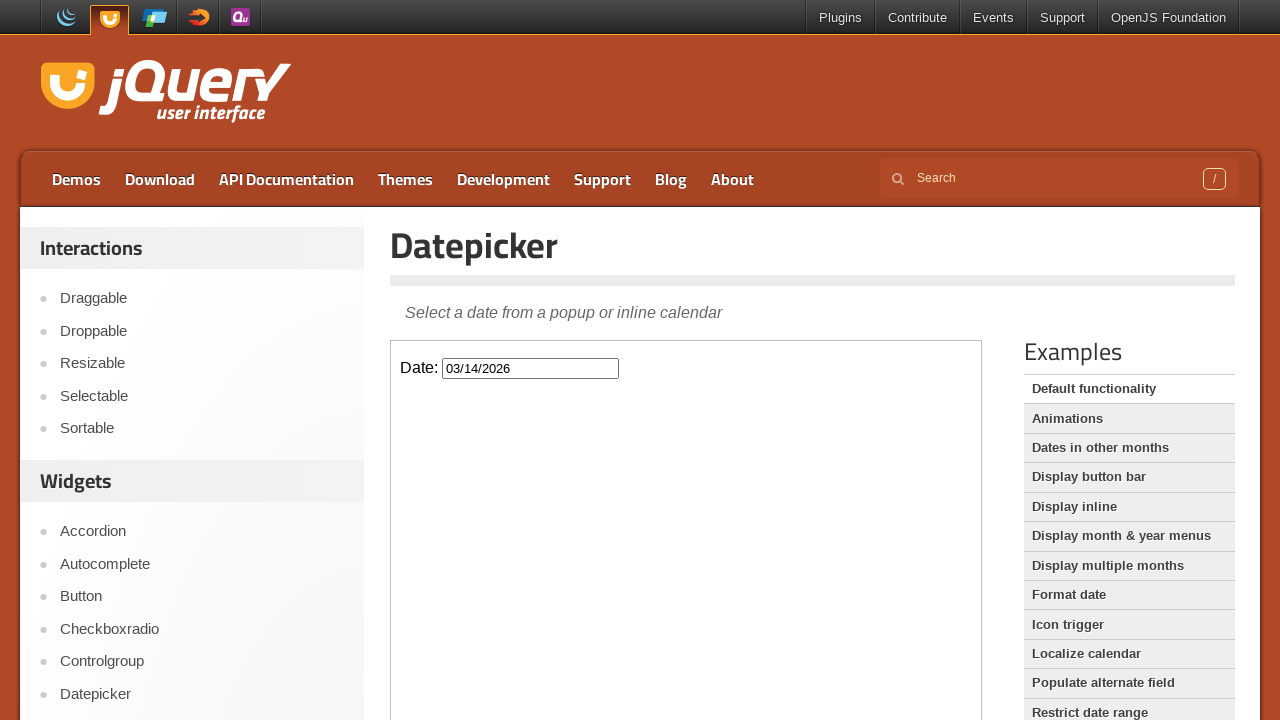